Tests adding todo items to the list by filling the input and pressing Enter, then verifying the items appear correctly.

Starting URL: https://demo.playwright.dev/todomvc

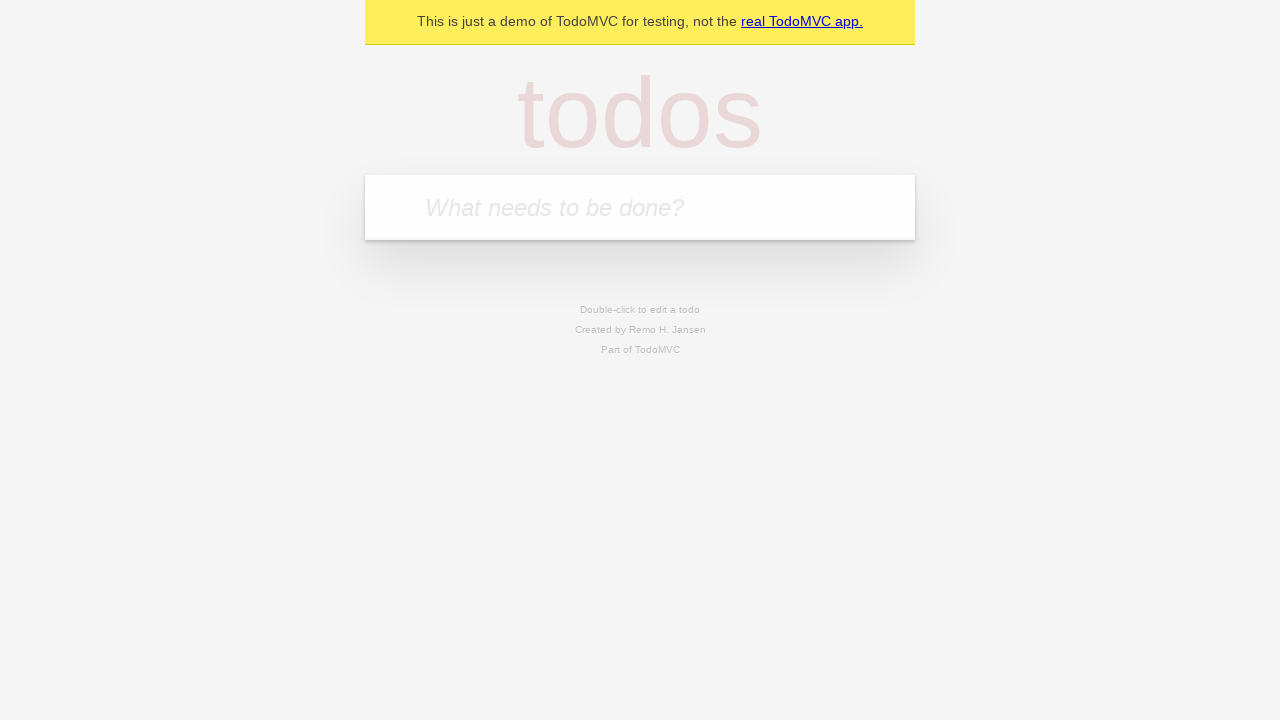

Filled todo input with 'buy some cheese' on internal:attr=[placeholder="What needs to be done?"i]
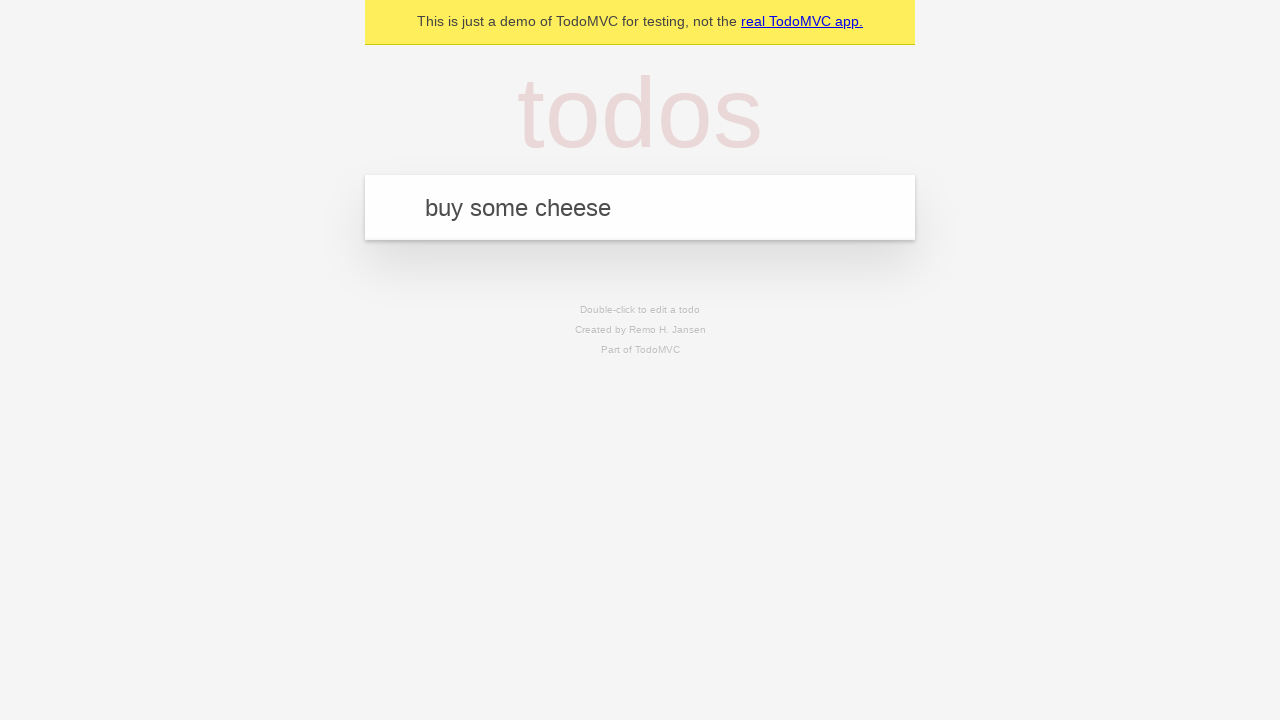

Pressed Enter to add first todo item on internal:attr=[placeholder="What needs to be done?"i]
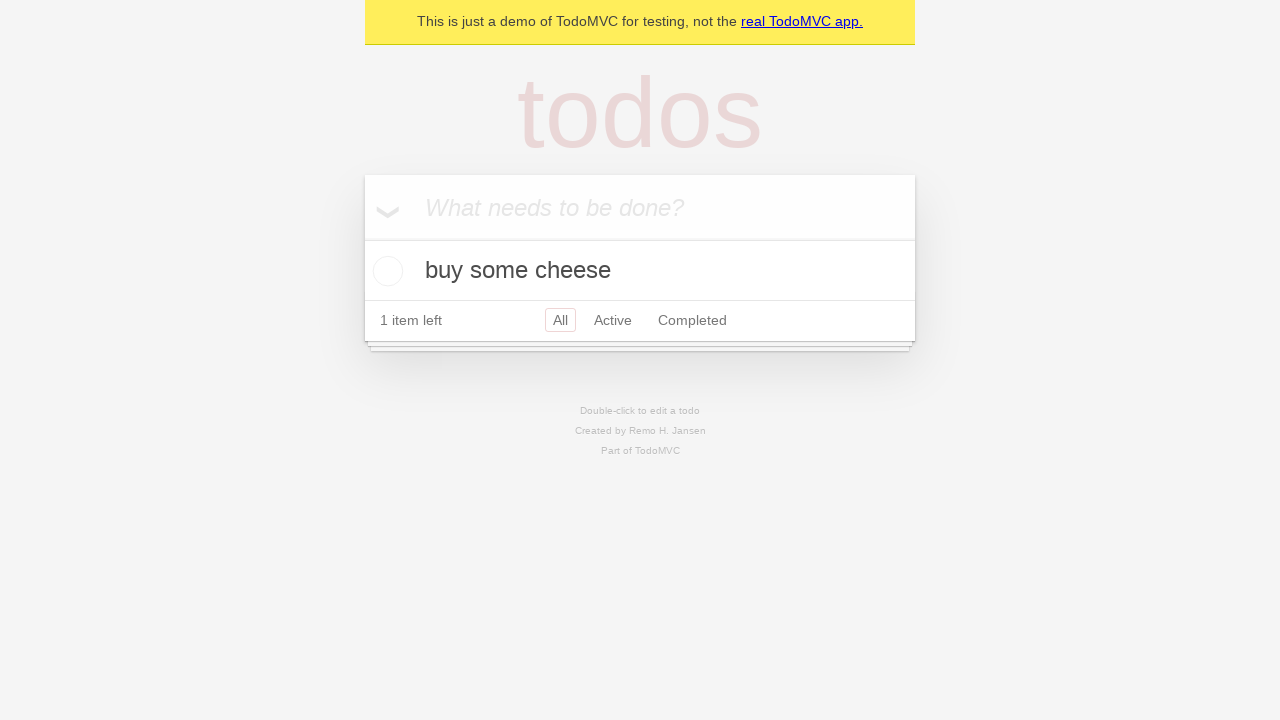

First todo item appeared in the list
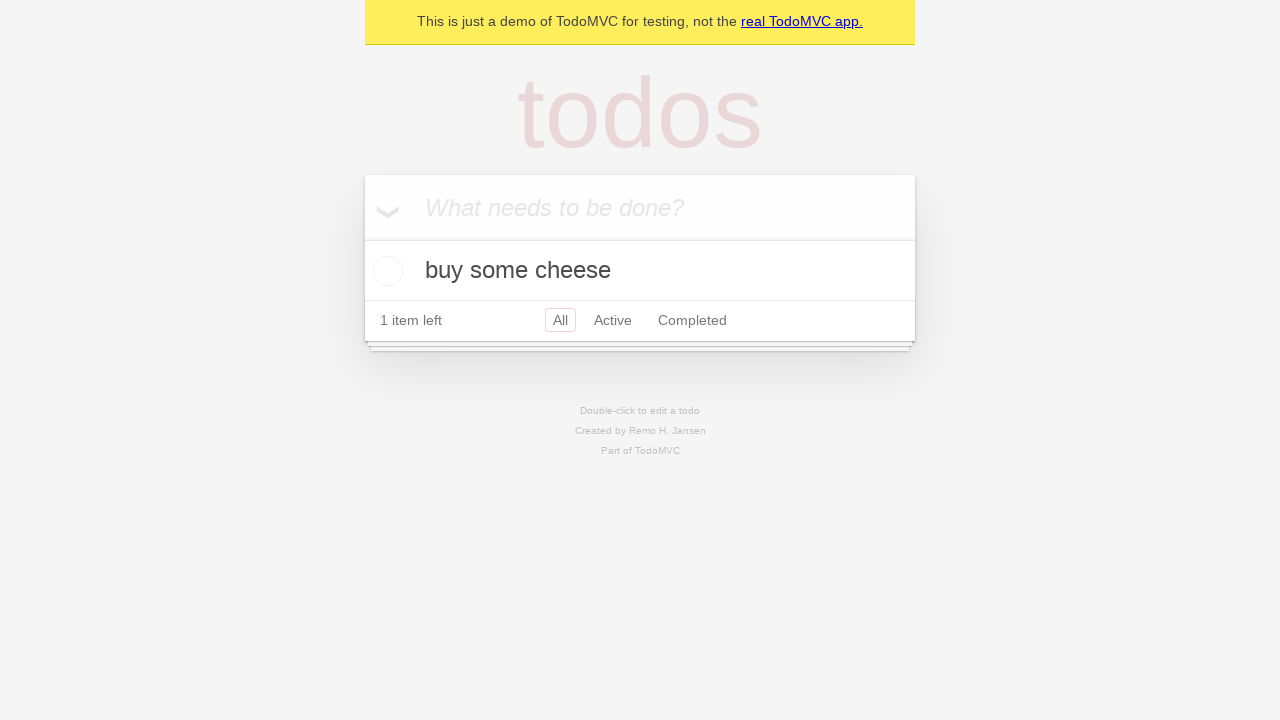

Filled todo input with 'feed the cat' on internal:attr=[placeholder="What needs to be done?"i]
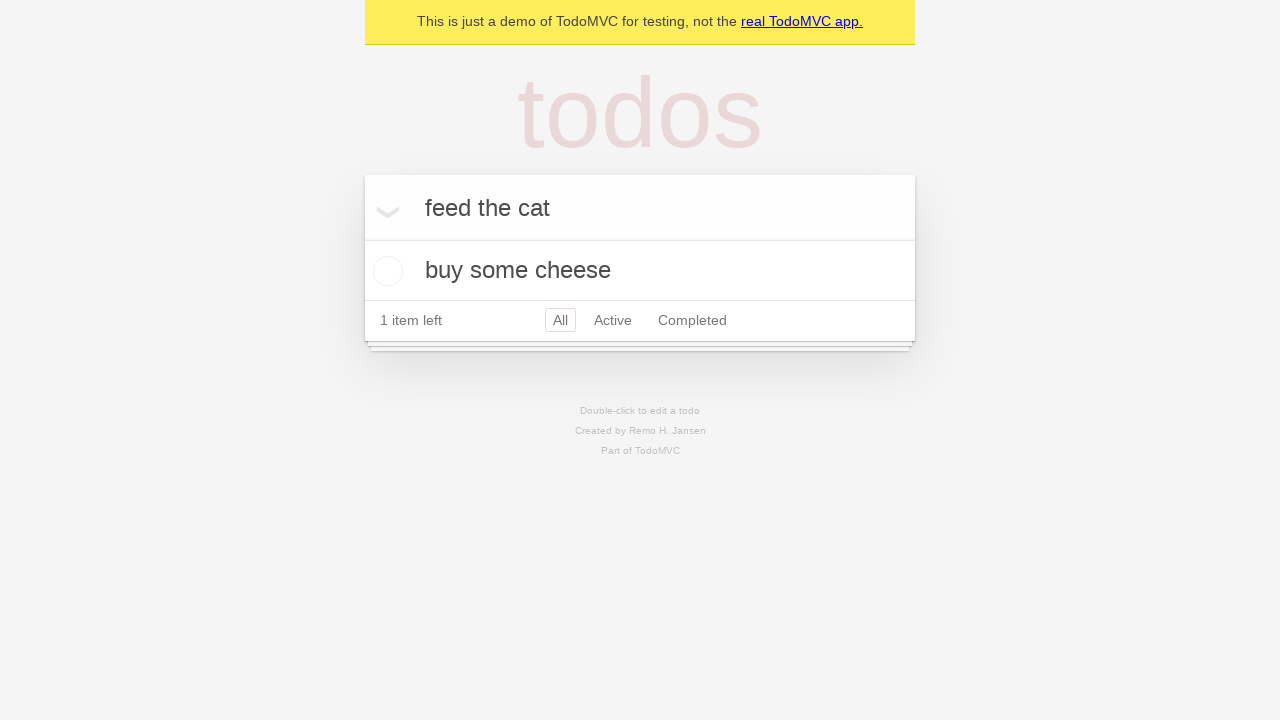

Pressed Enter to add second todo item on internal:attr=[placeholder="What needs to be done?"i]
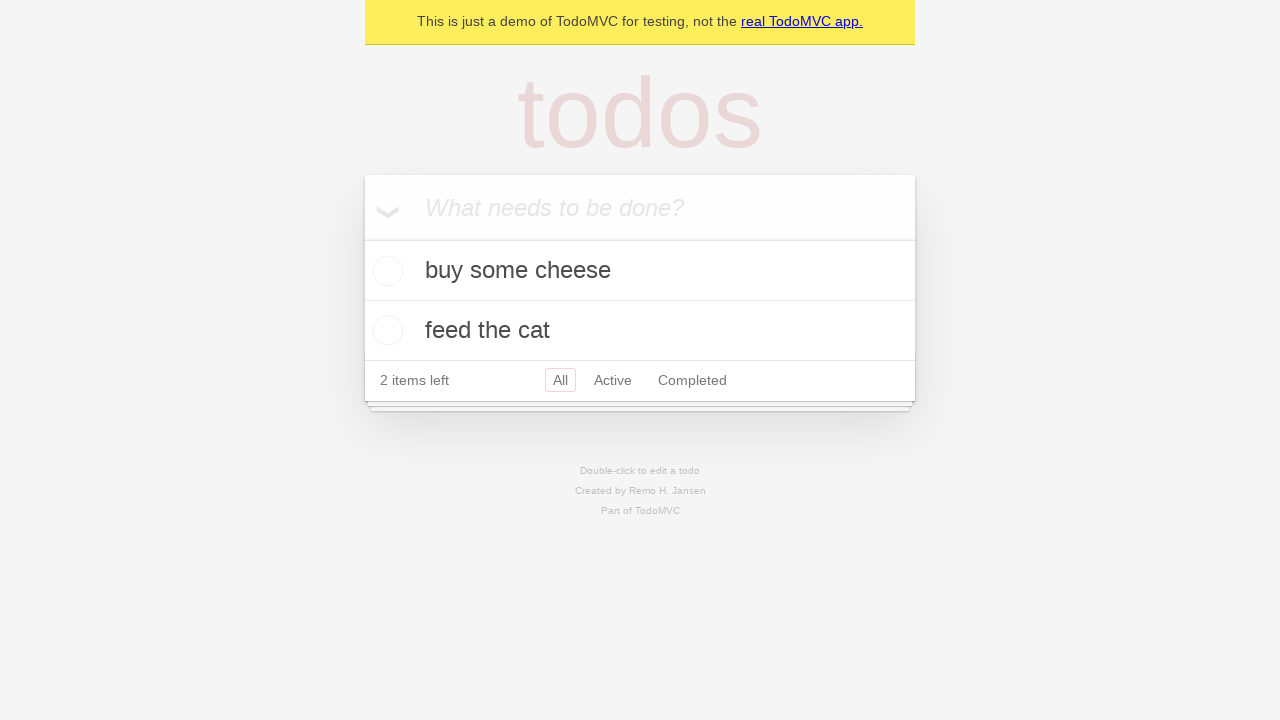

Verified both todo items are displayed in the list
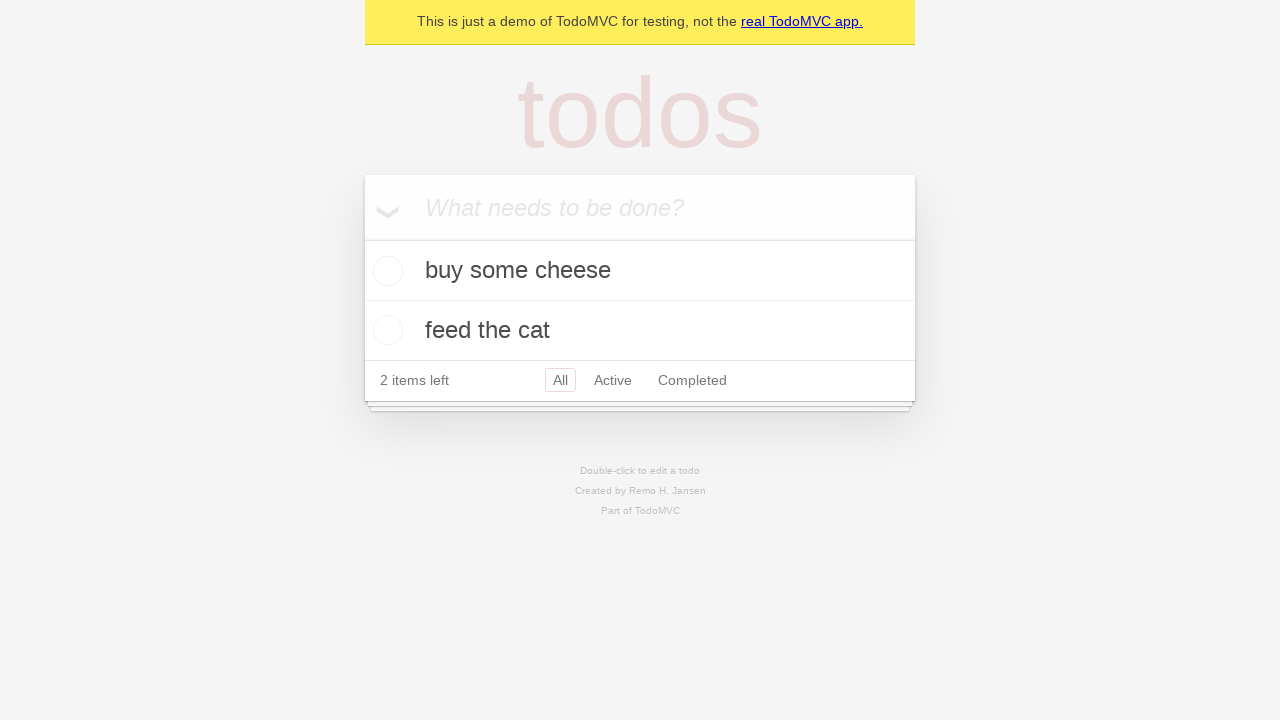

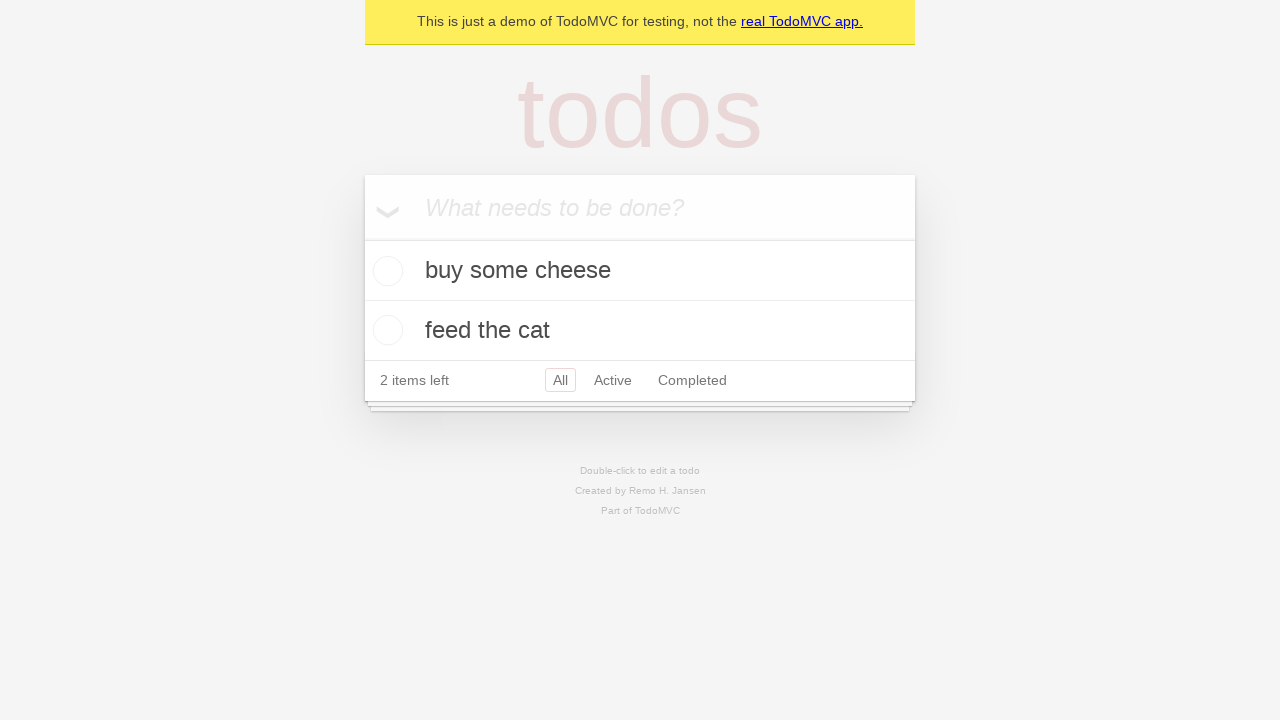